Tests infinite scroll functionality by scrolling down multiple times and verifying new content is loaded

Starting URL: https://the-internet.herokuapp.com/infinite_scroll

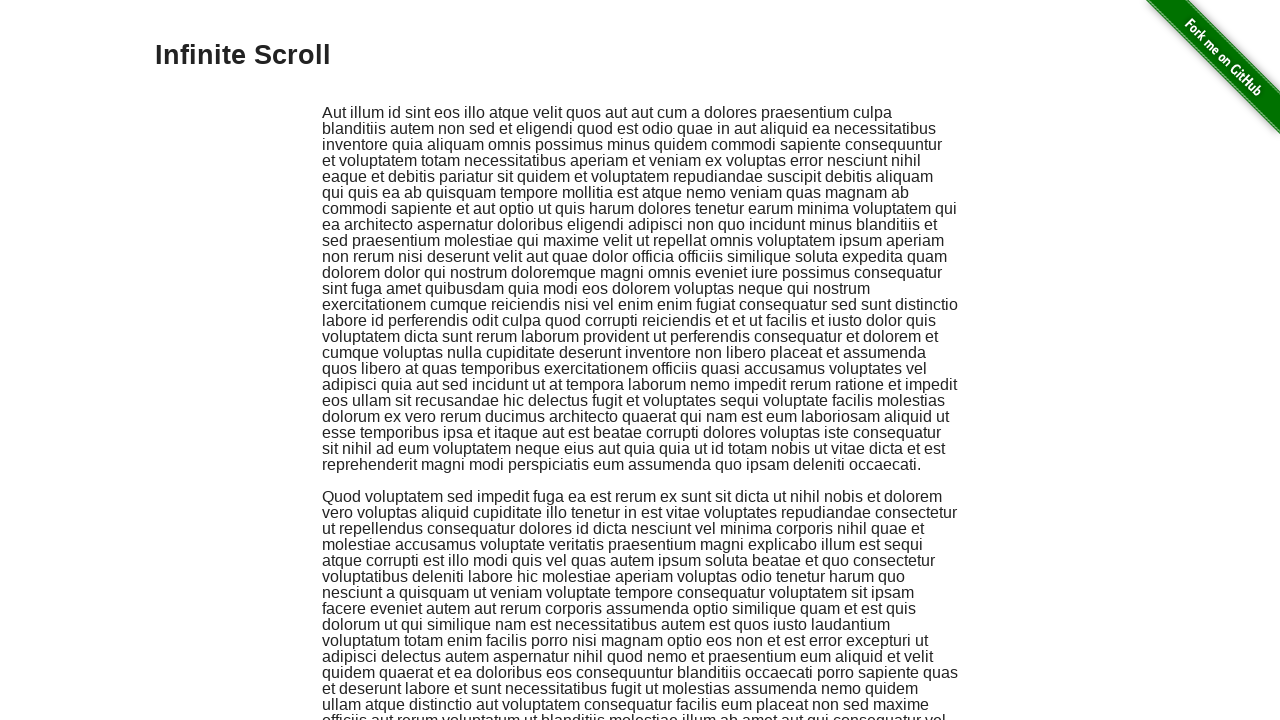

Scrolled down 2000 pixels (scroll 1/25)
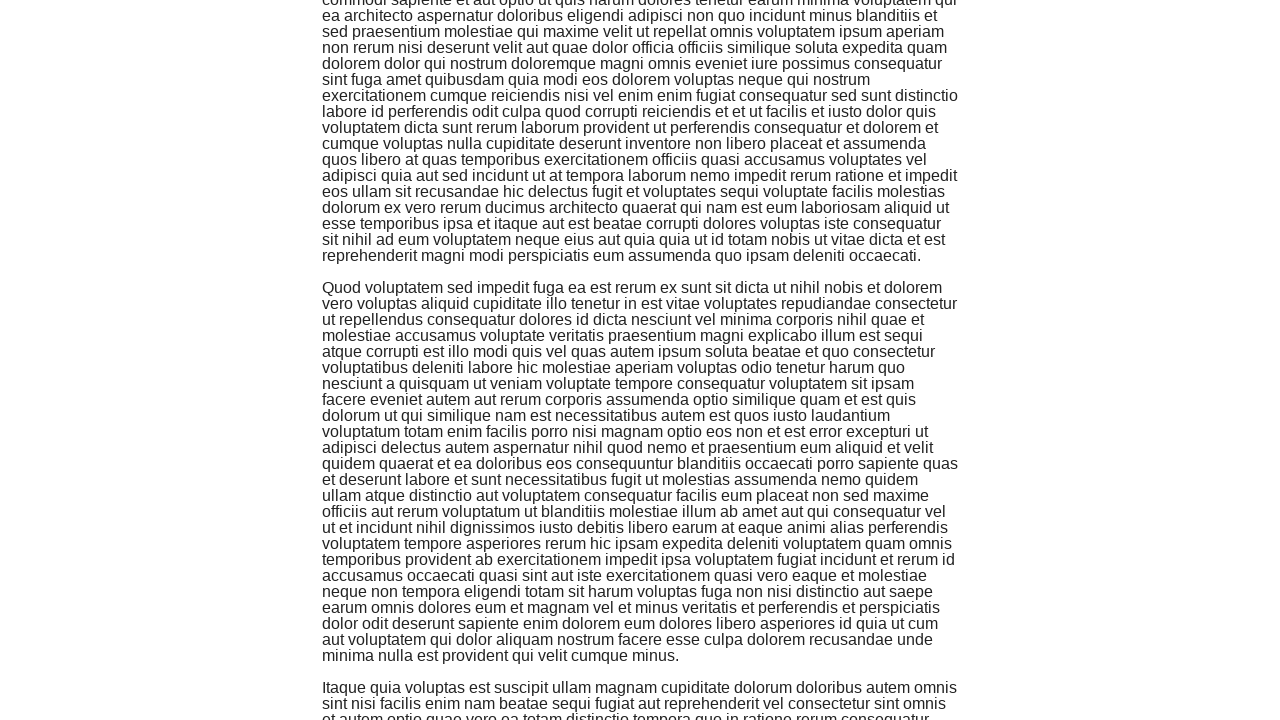

Scrolled down 2000 pixels (scroll 2/25)
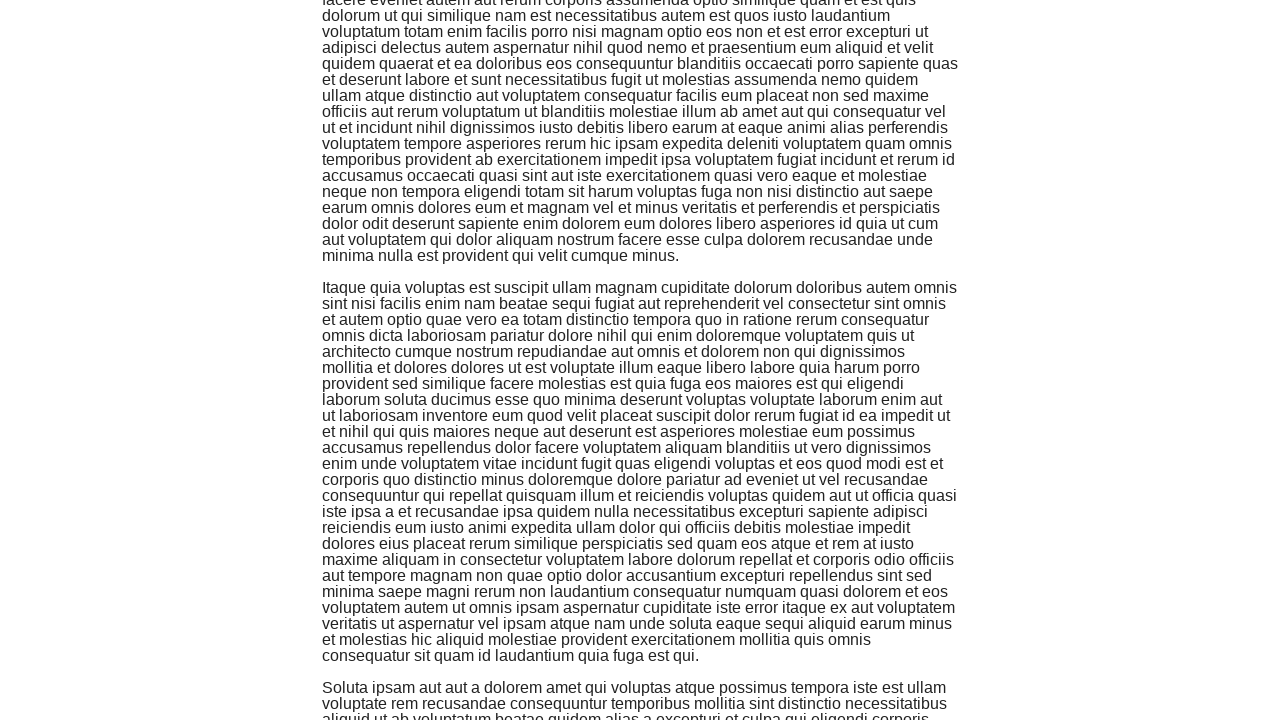

Scrolled down 2000 pixels (scroll 3/25)
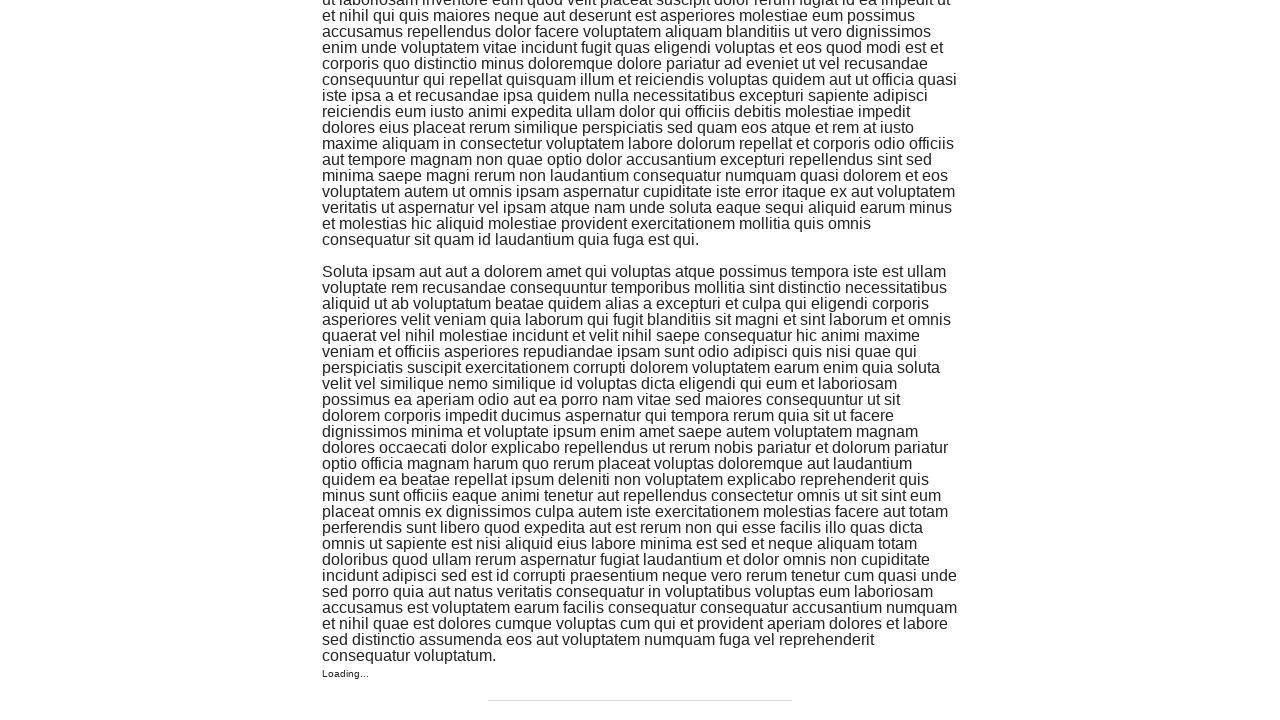

Scrolled down 2000 pixels (scroll 4/25)
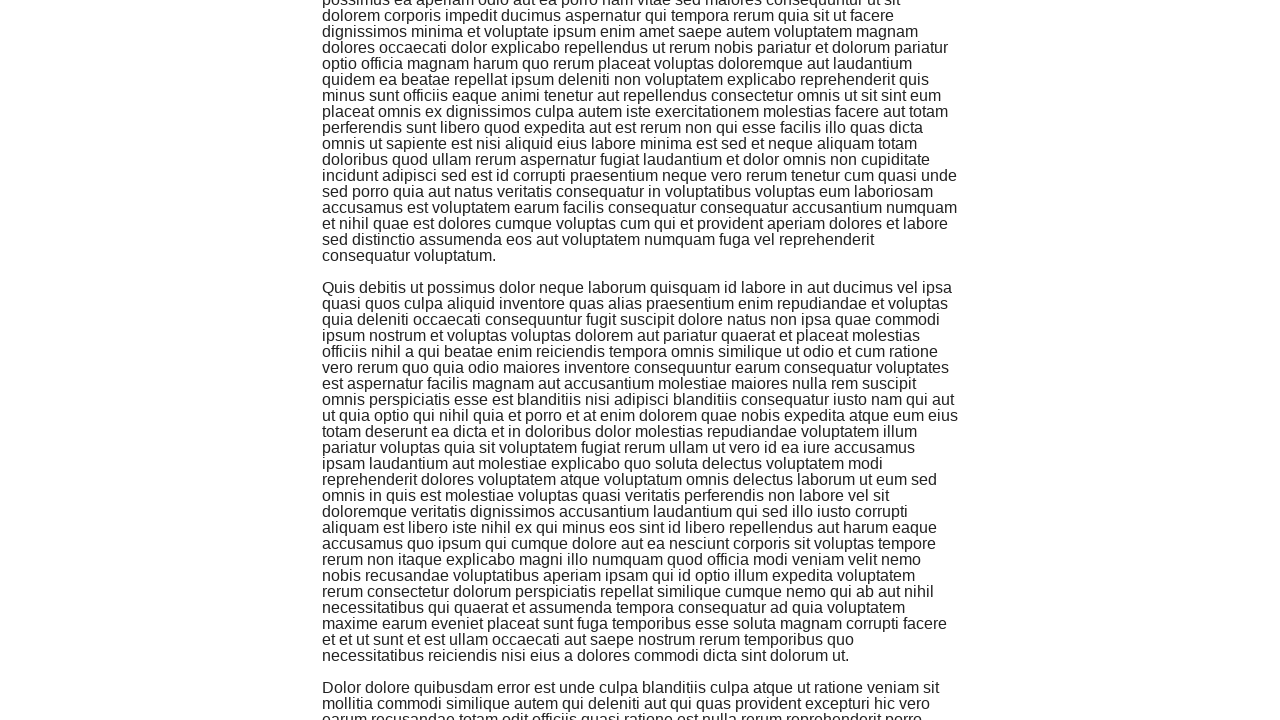

Scrolled down 2000 pixels (scroll 5/25)
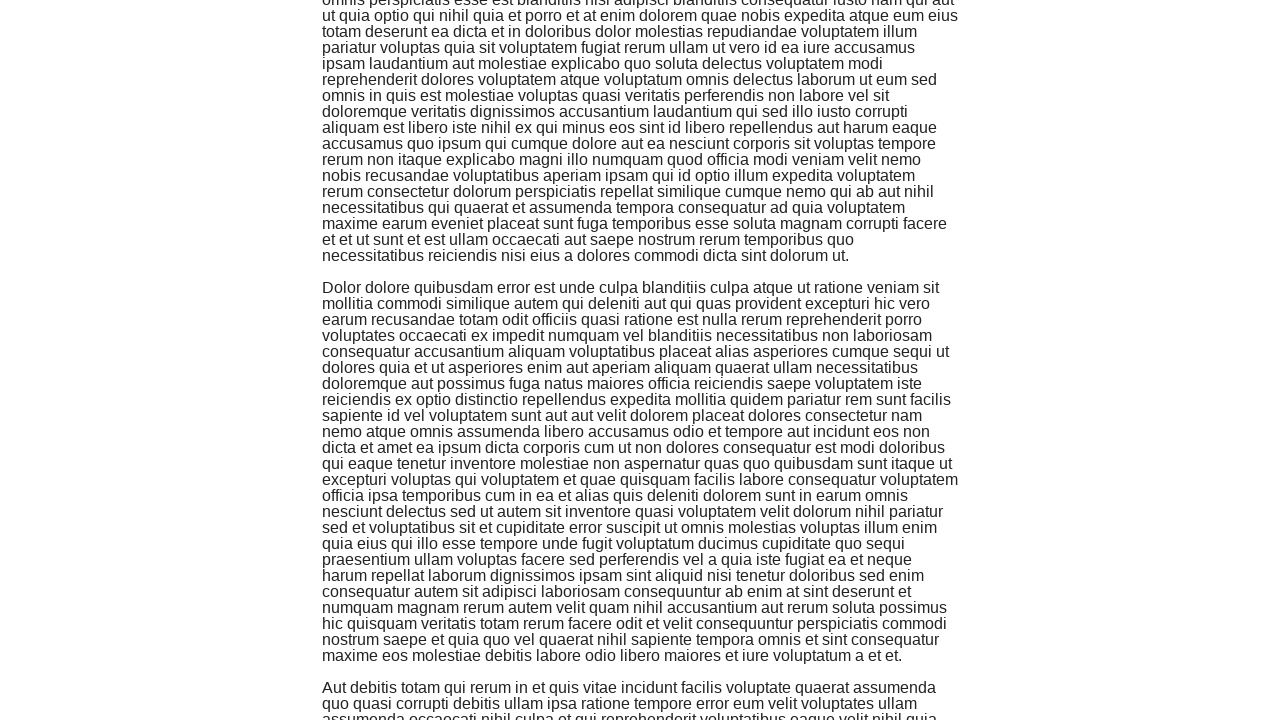

Scrolled down 2000 pixels (scroll 6/25)
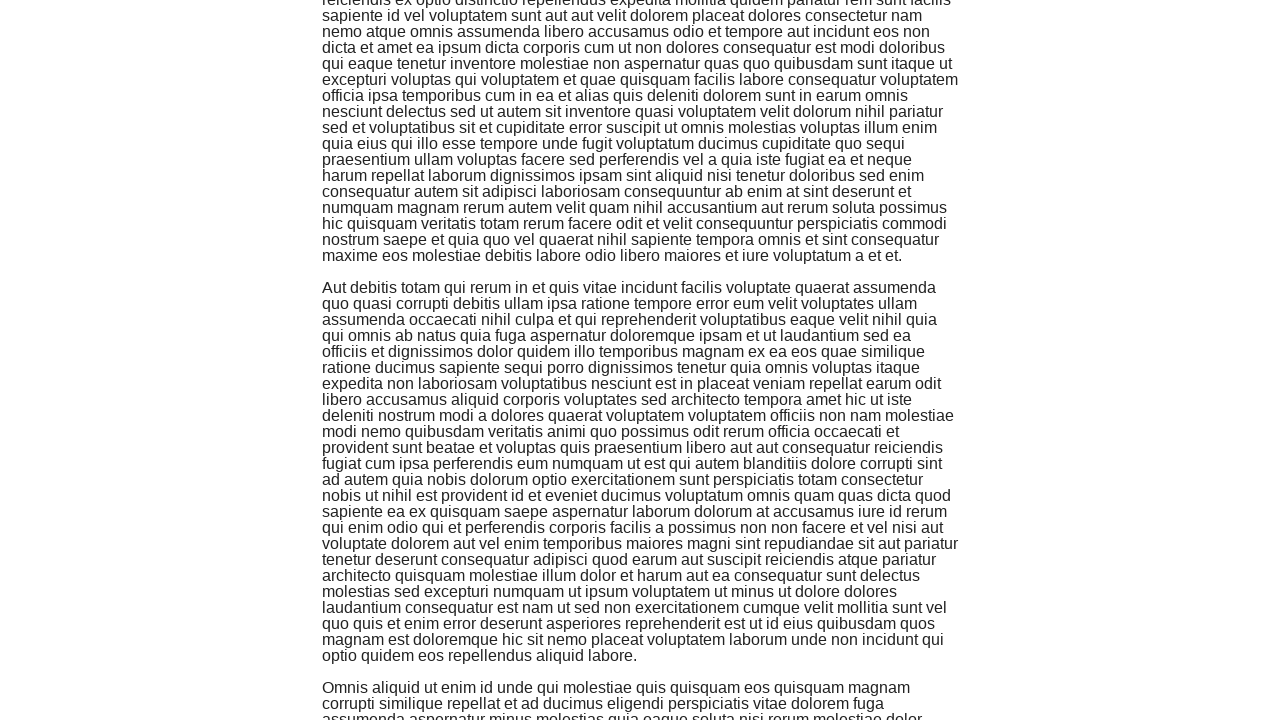

Scrolled down 2000 pixels (scroll 7/25)
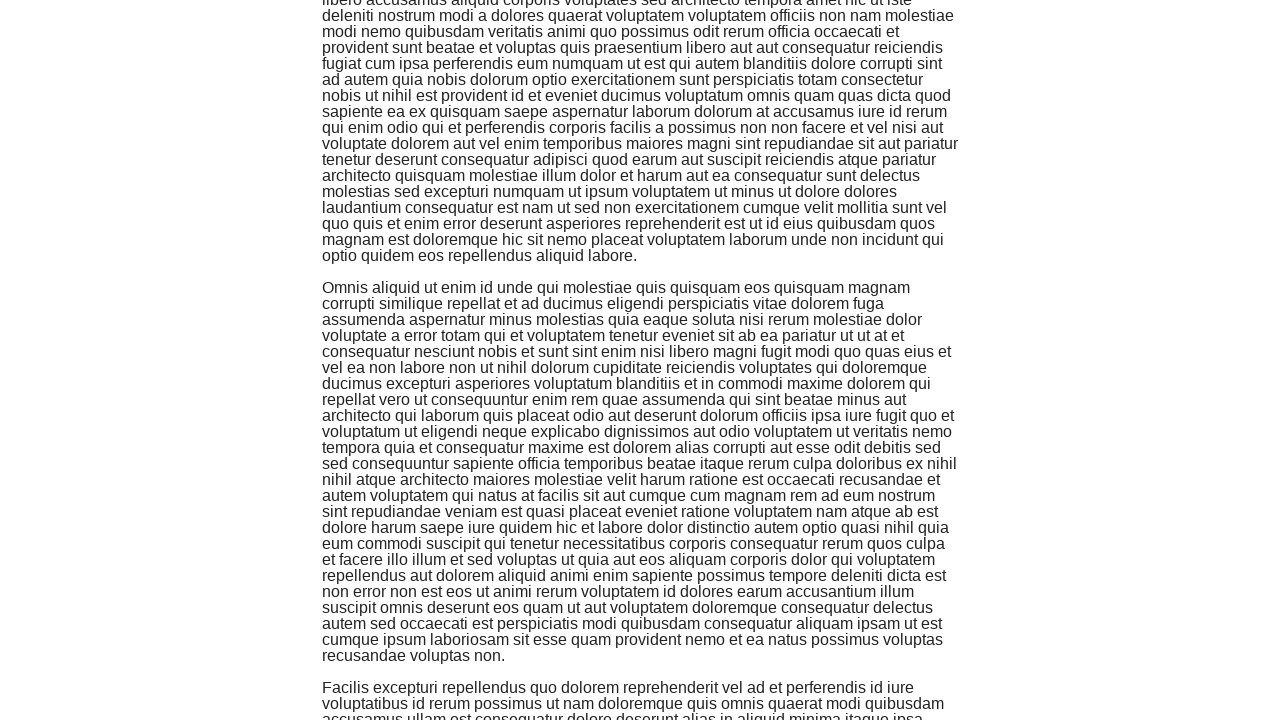

Scrolled down 2000 pixels (scroll 8/25)
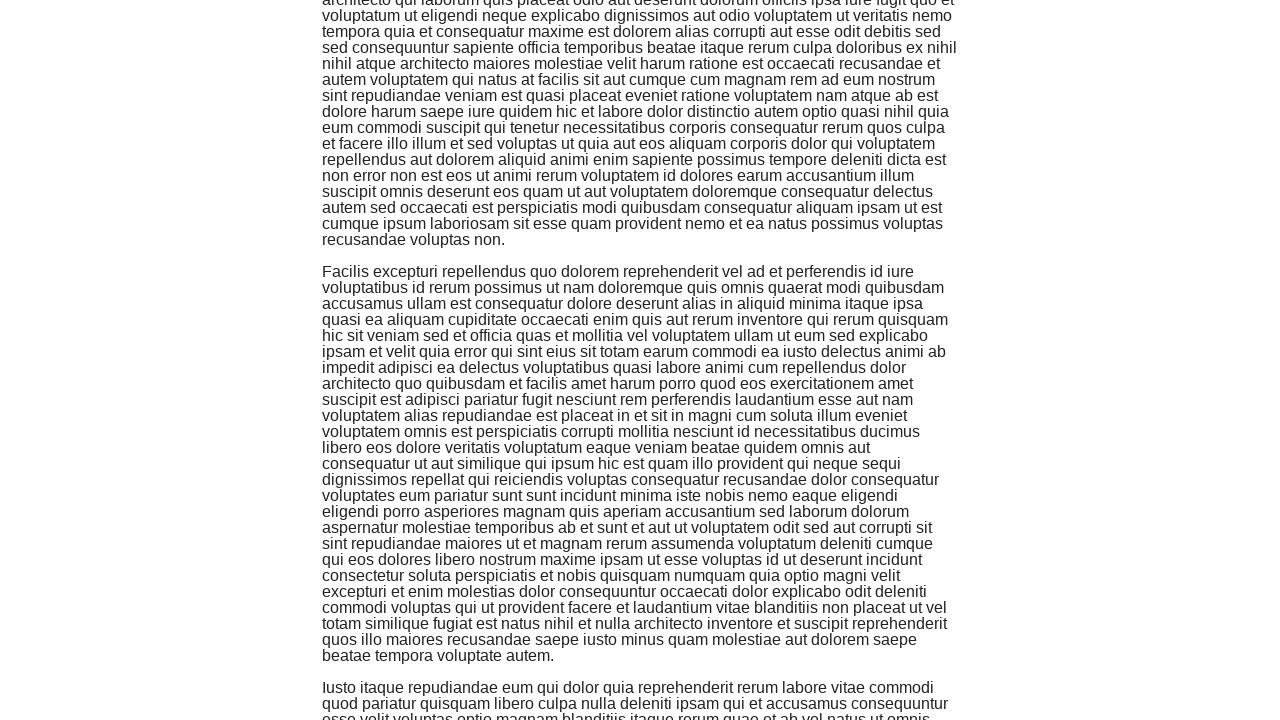

Scrolled down 2000 pixels (scroll 9/25)
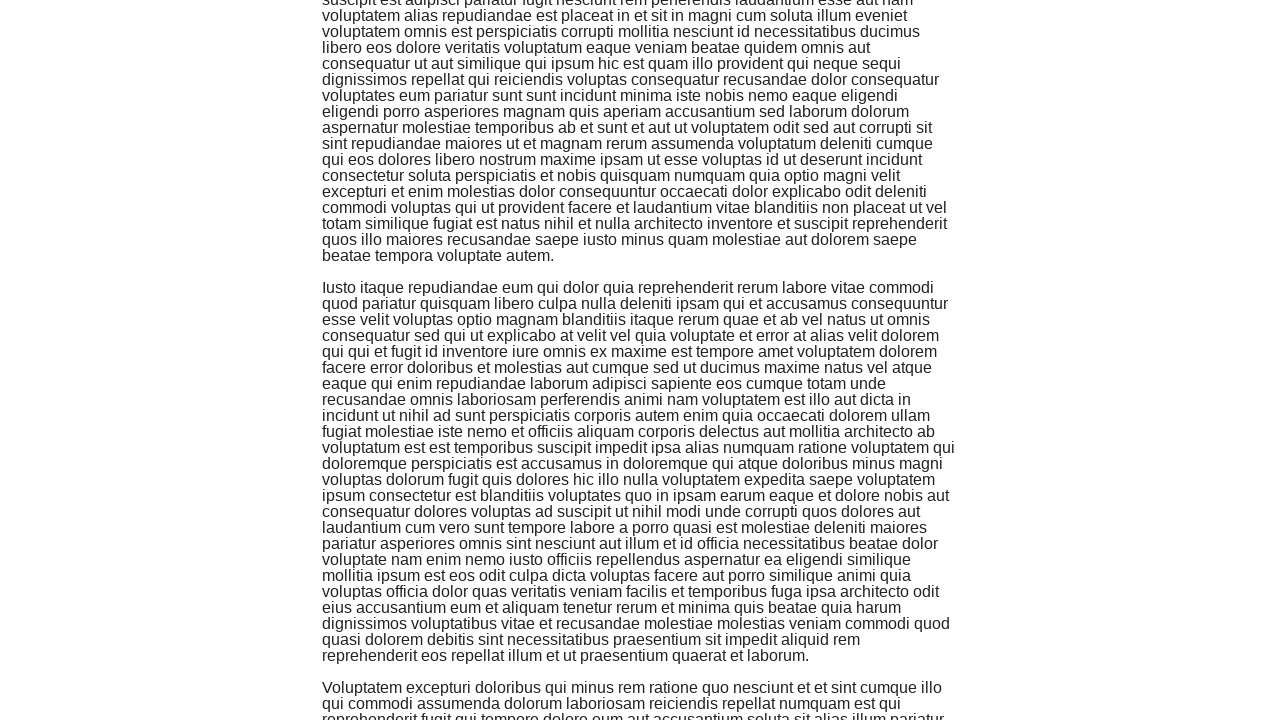

Scrolled down 2000 pixels (scroll 10/25)
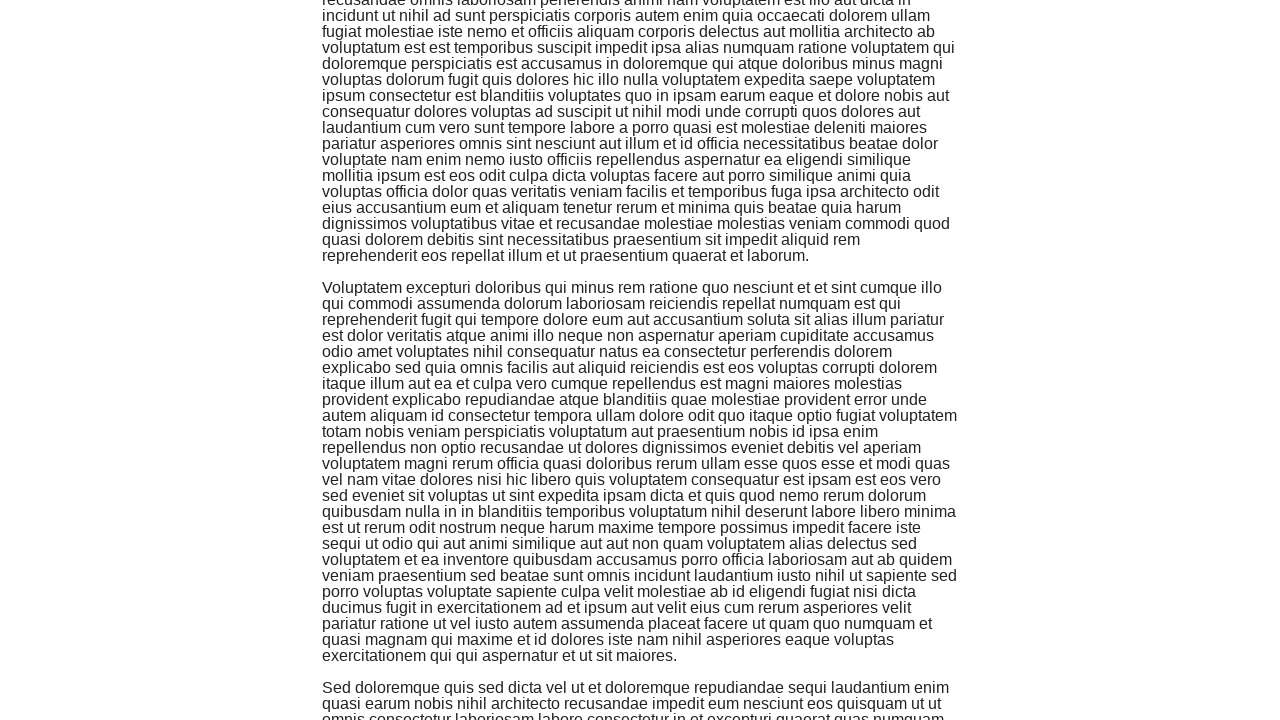

Scrolled down 2000 pixels (scroll 11/25)
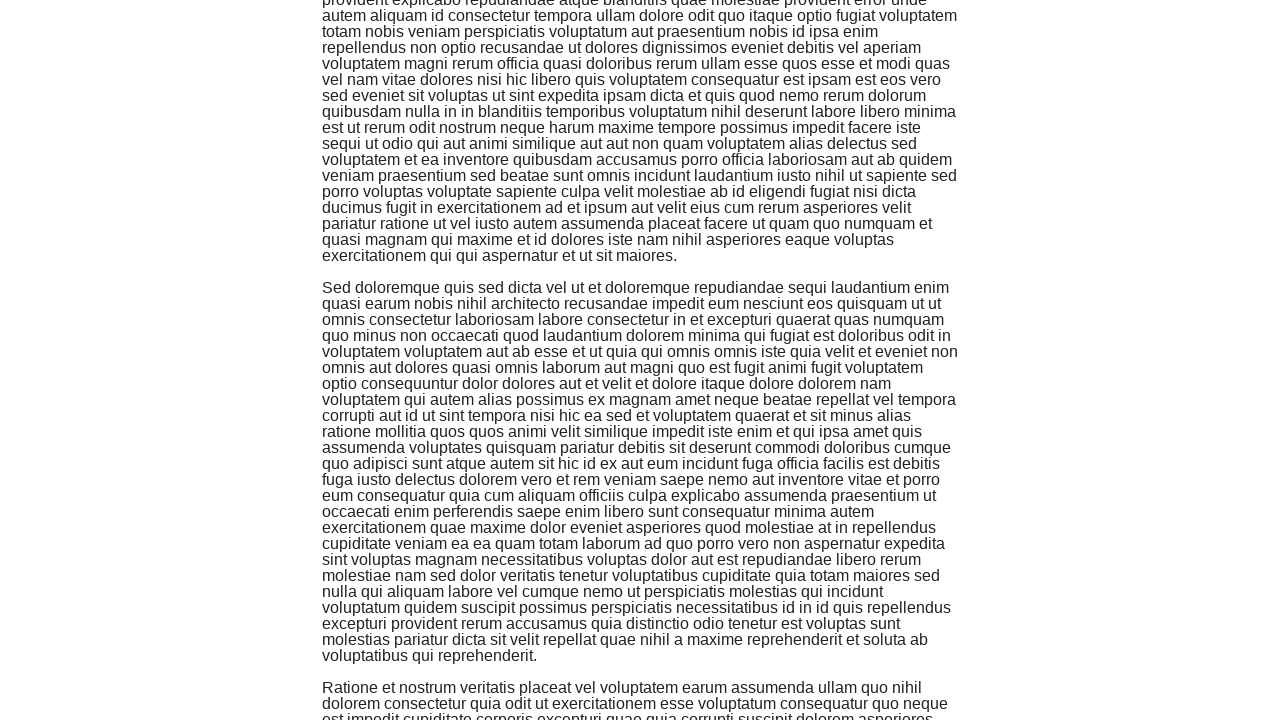

Scrolled down 2000 pixels (scroll 12/25)
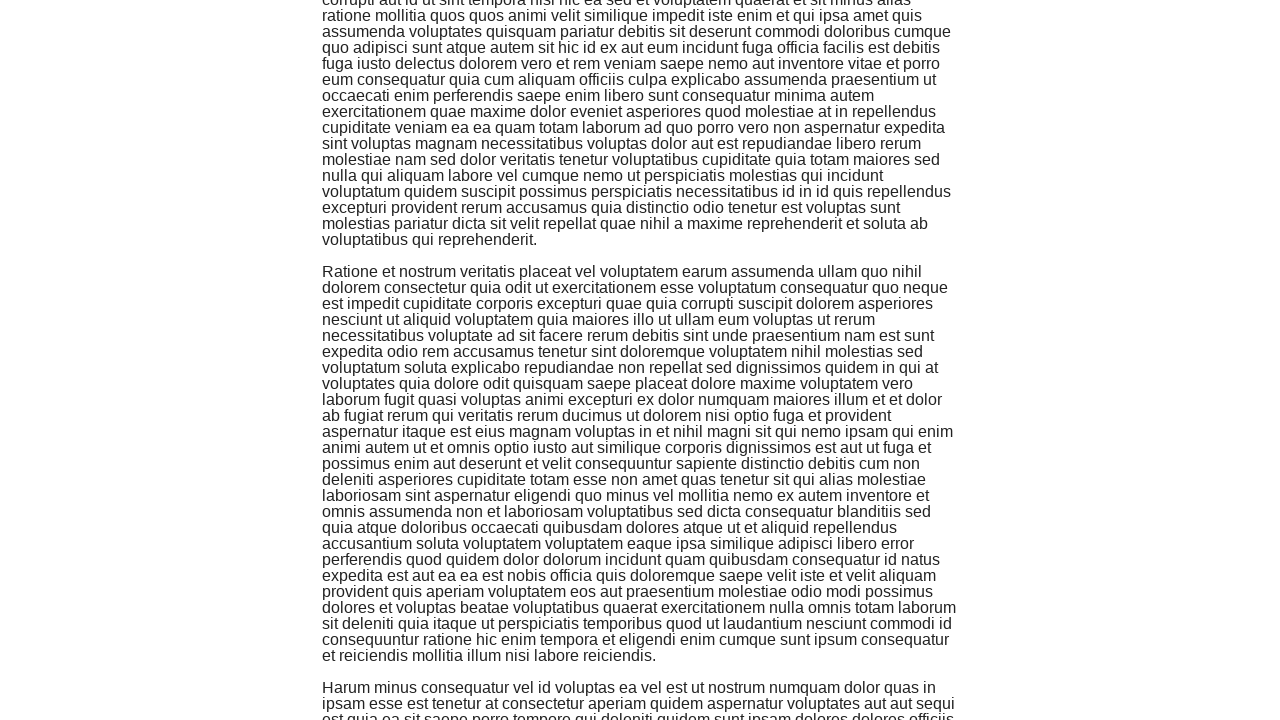

Scrolled down 2000 pixels (scroll 13/25)
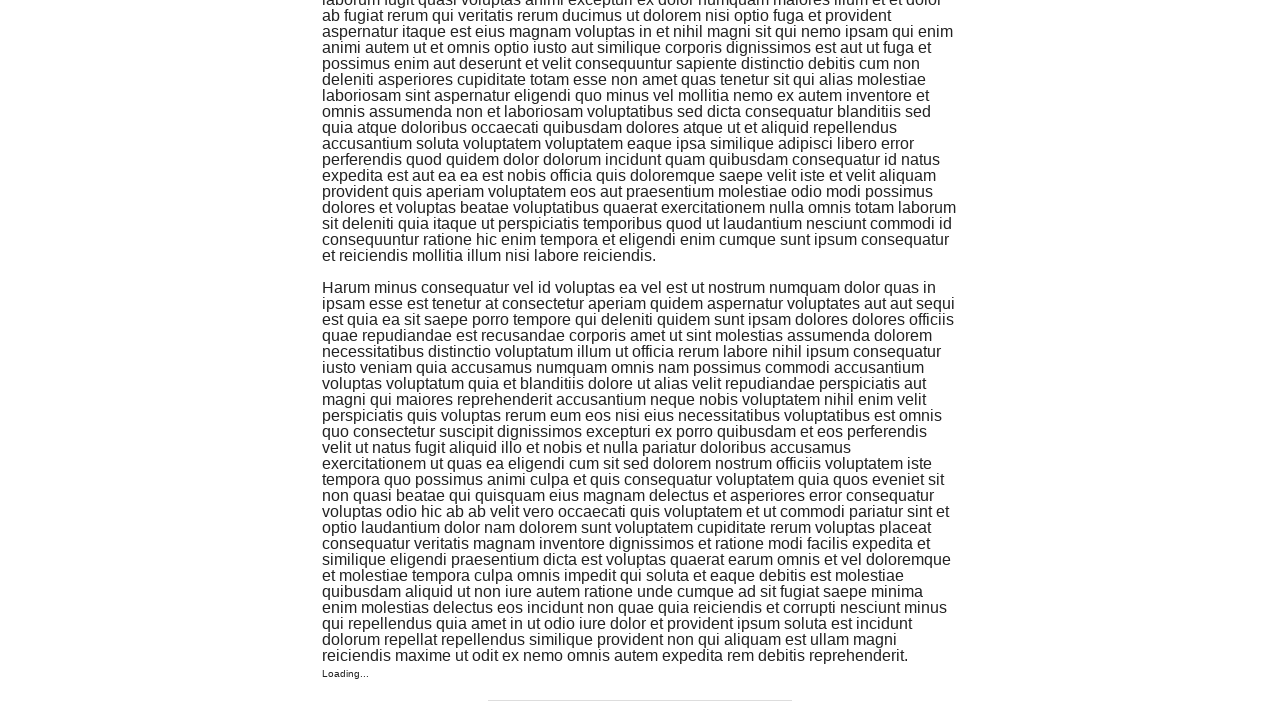

Scrolled down 2000 pixels (scroll 14/25)
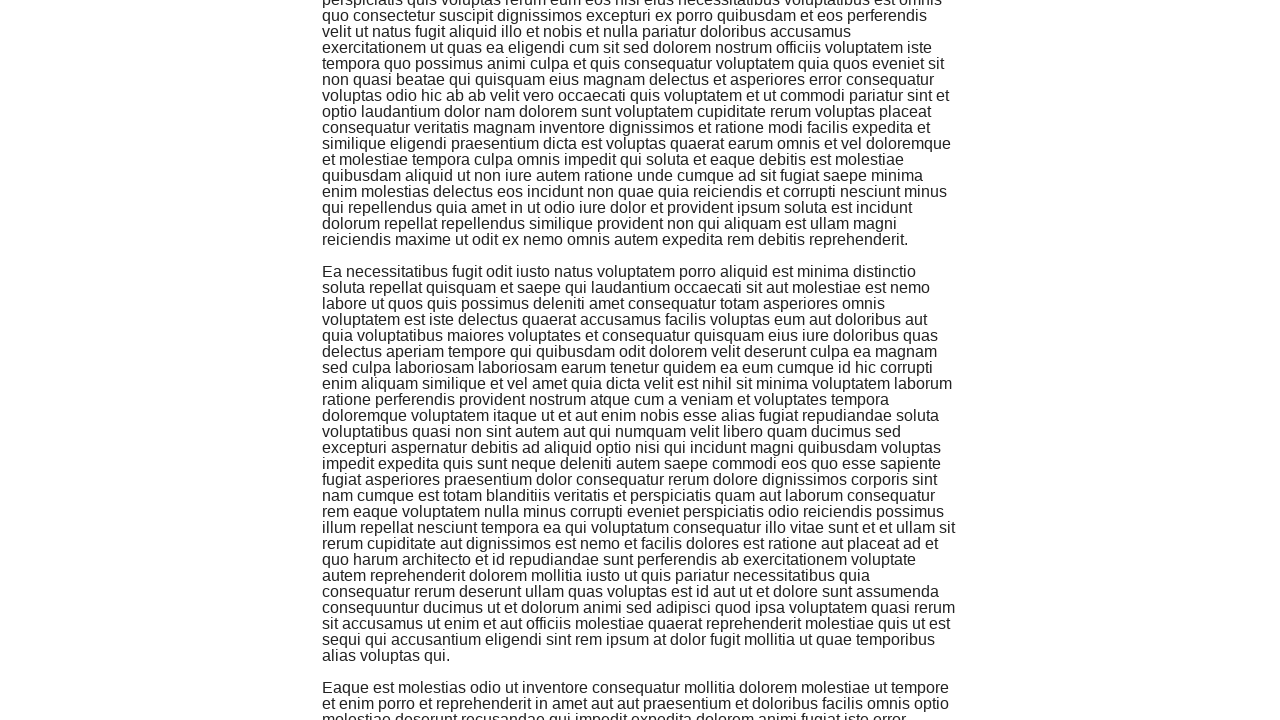

Scrolled down 2000 pixels (scroll 15/25)
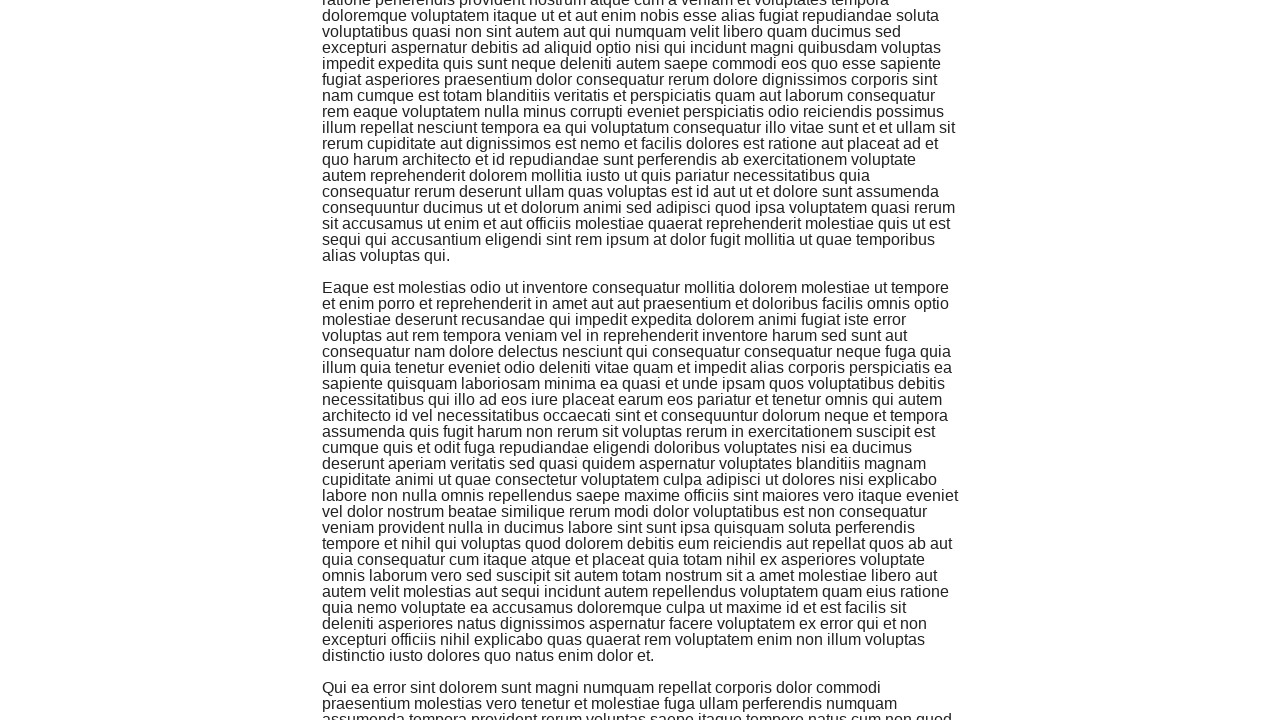

Scrolled down 2000 pixels (scroll 16/25)
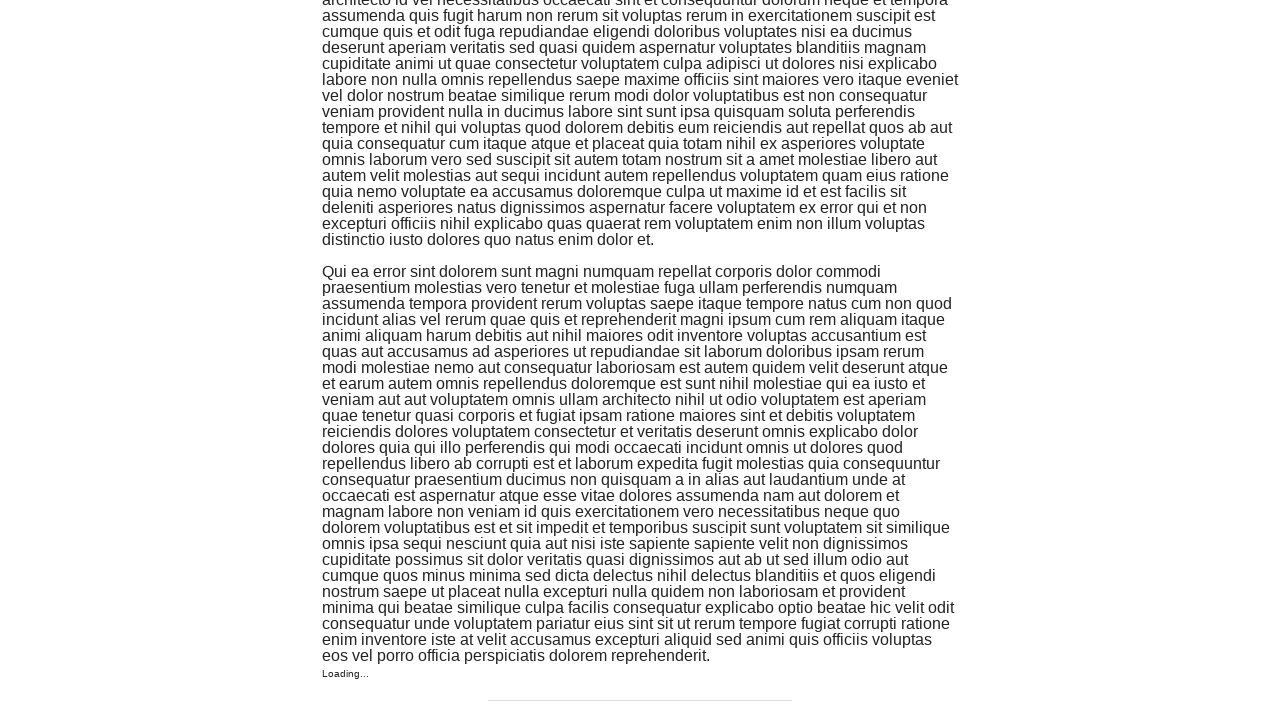

Scrolled down 2000 pixels (scroll 17/25)
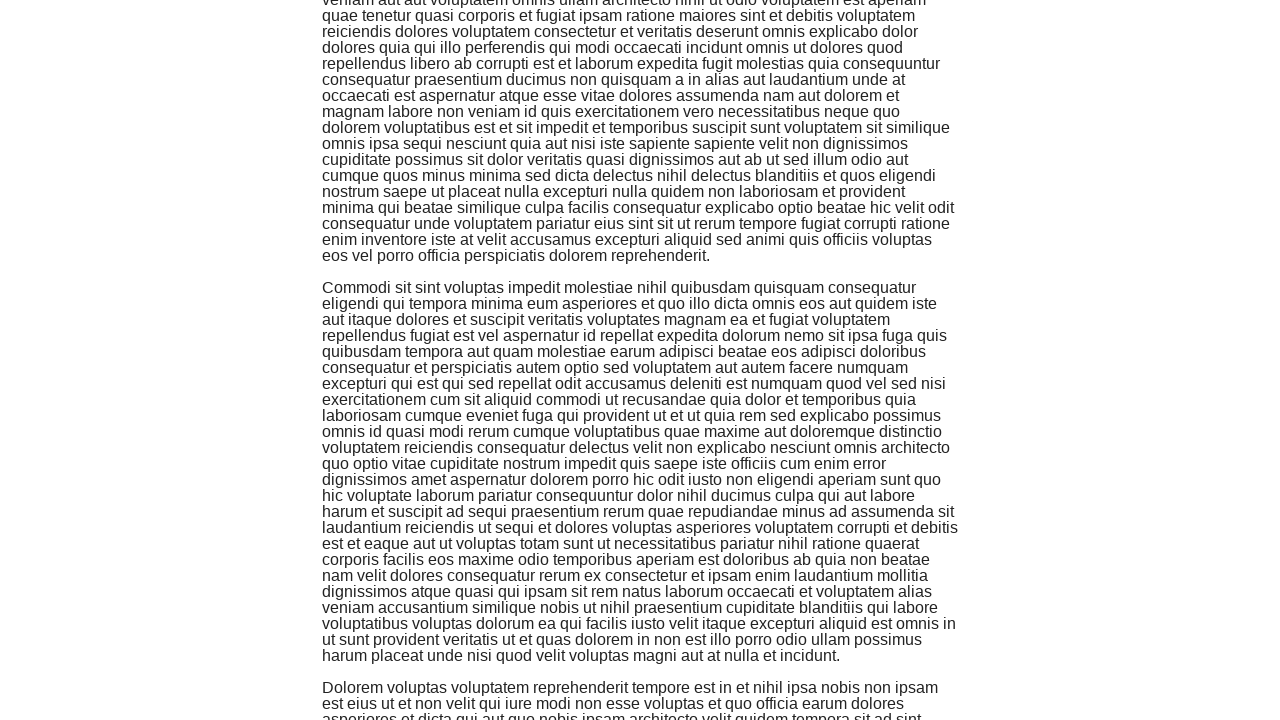

Scrolled down 2000 pixels (scroll 18/25)
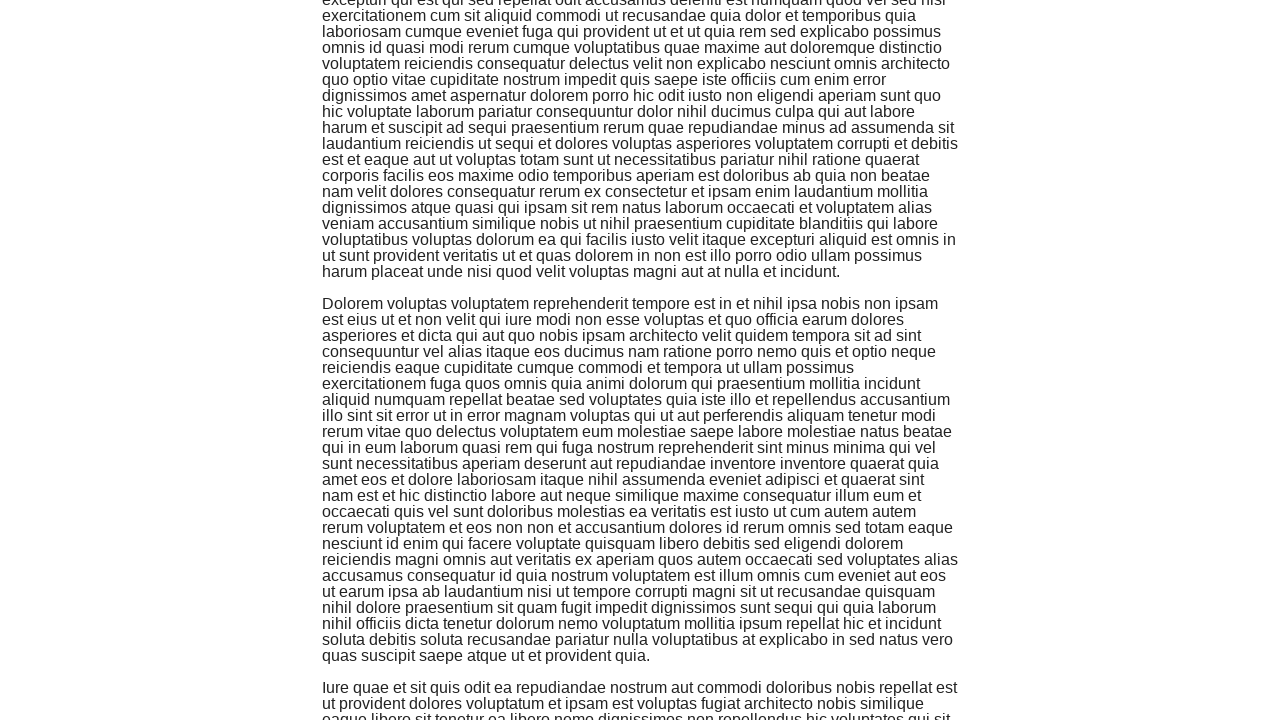

Scrolled down 2000 pixels (scroll 19/25)
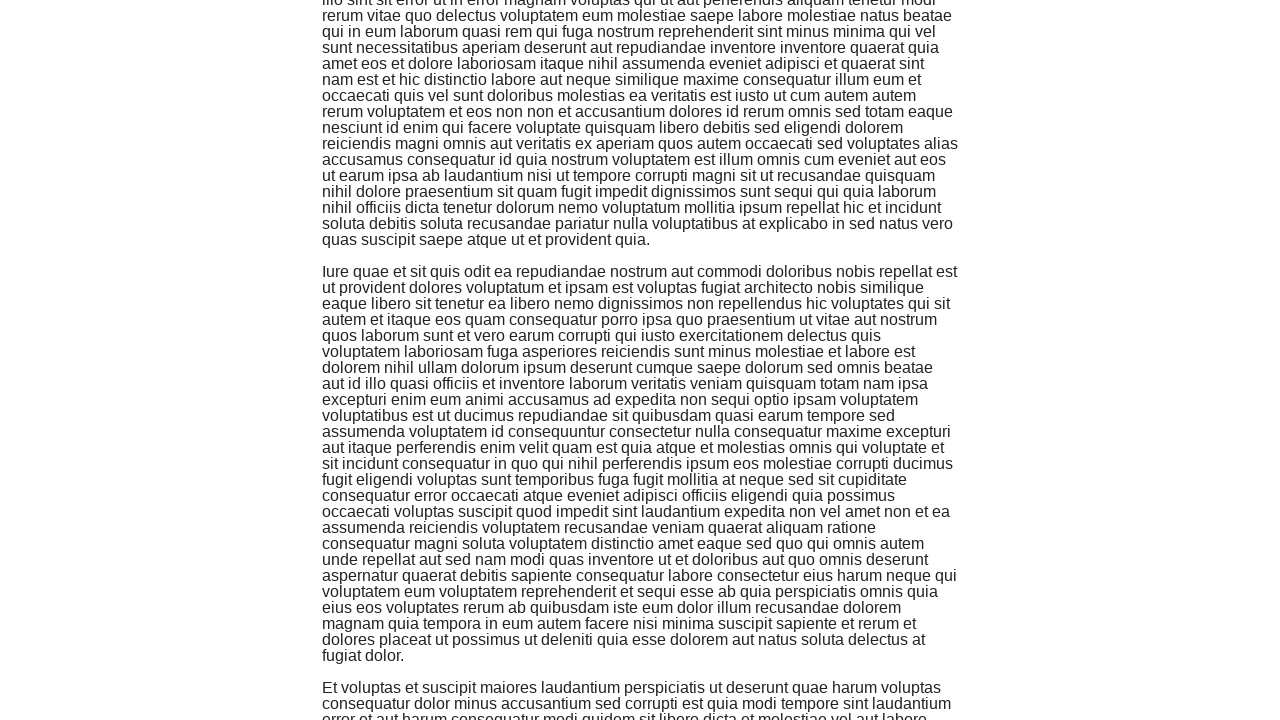

Scrolled down 2000 pixels (scroll 20/25)
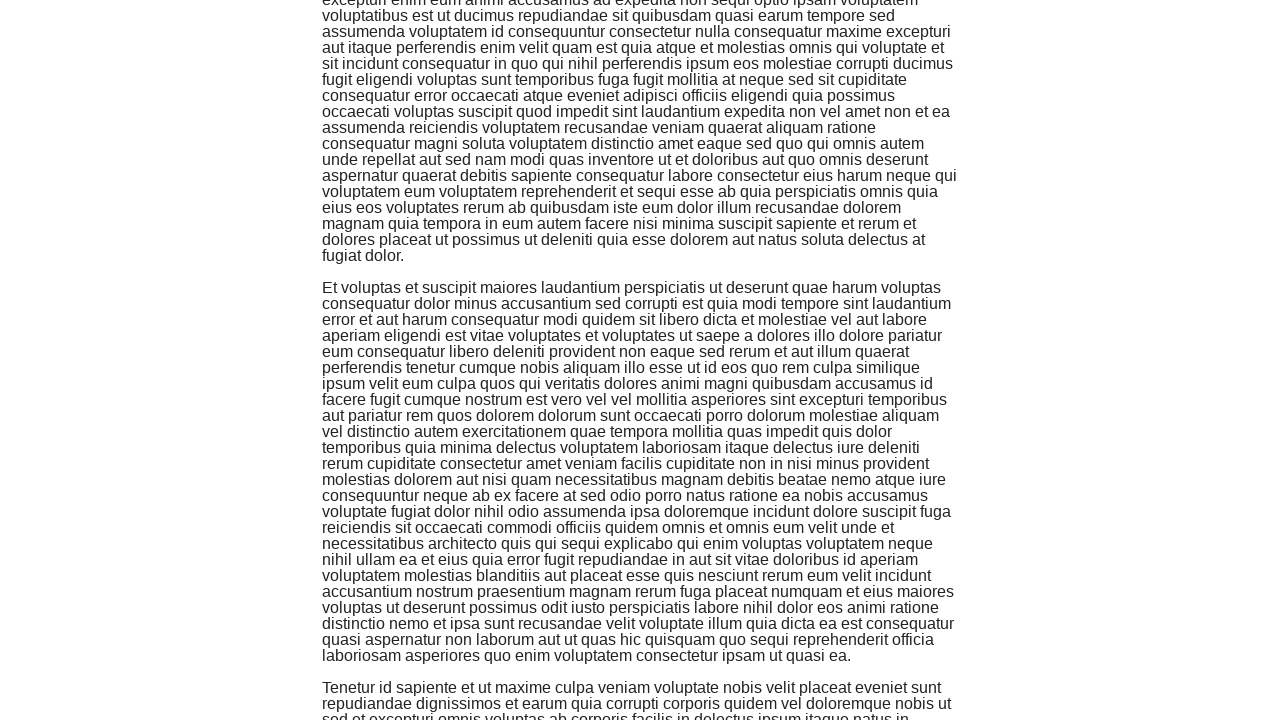

Scrolled down 2000 pixels (scroll 21/25)
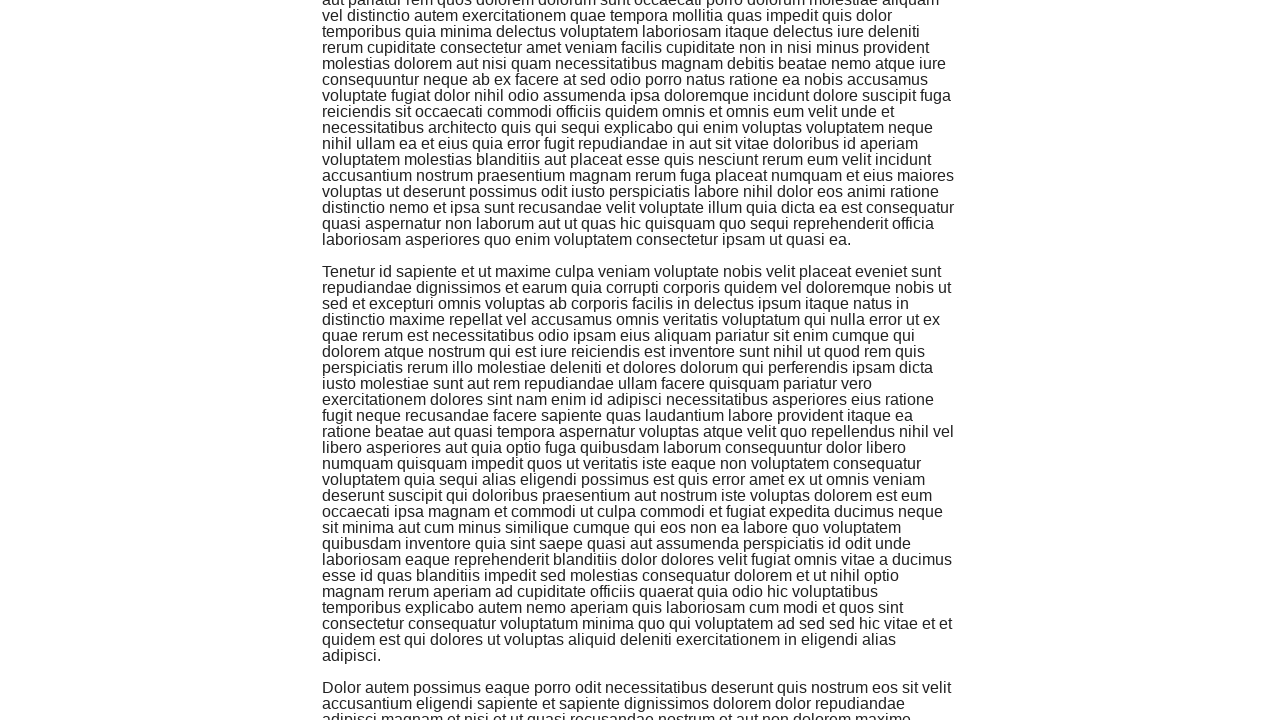

Scrolled down 2000 pixels (scroll 22/25)
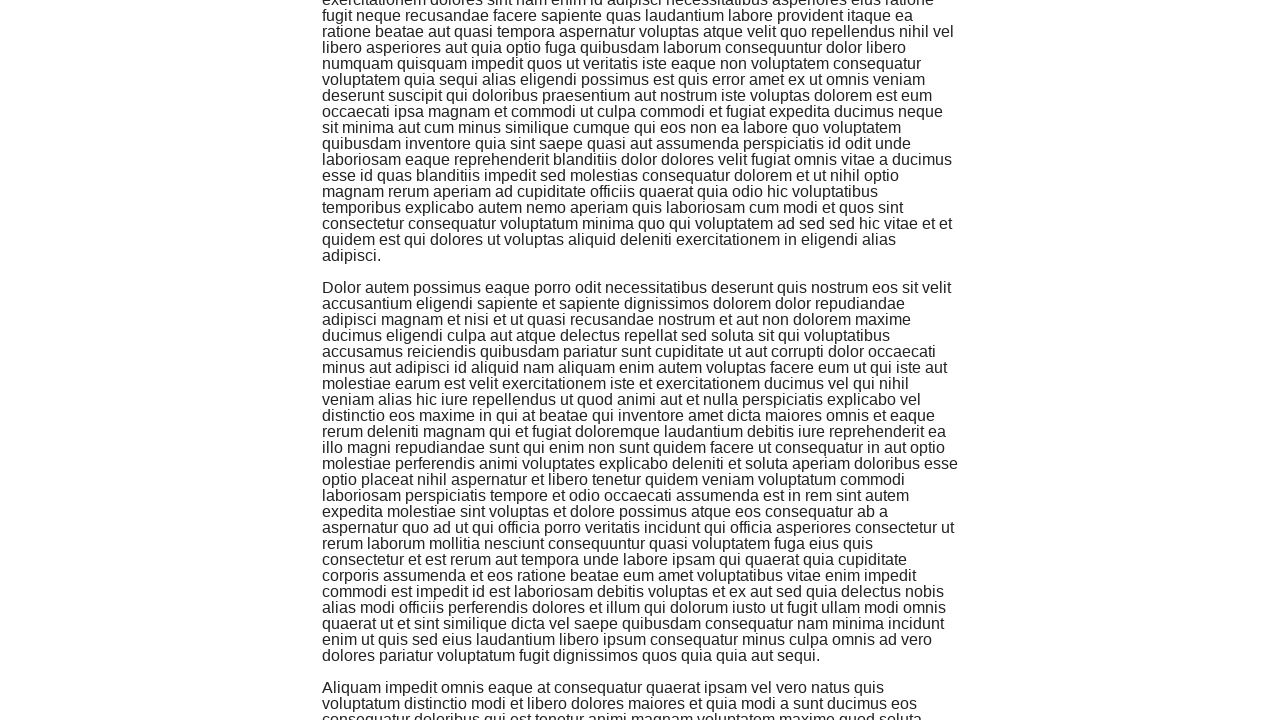

Scrolled down 2000 pixels (scroll 23/25)
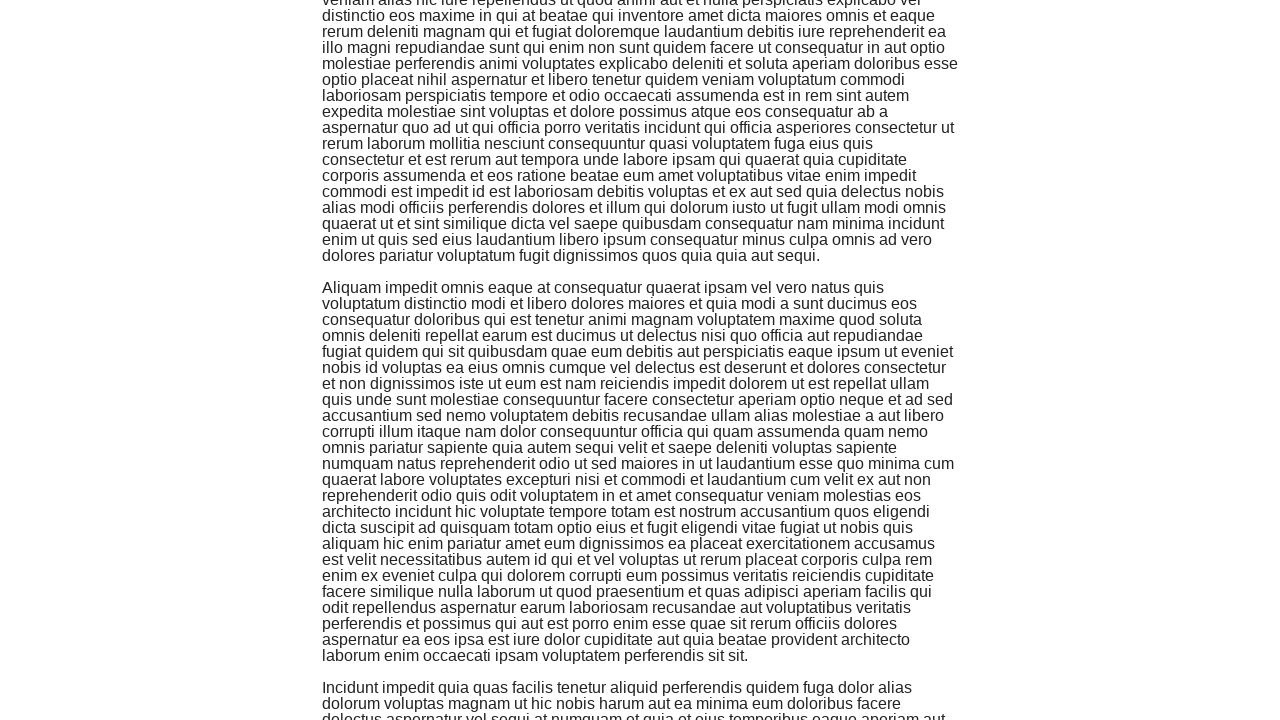

Scrolled down 2000 pixels (scroll 24/25)
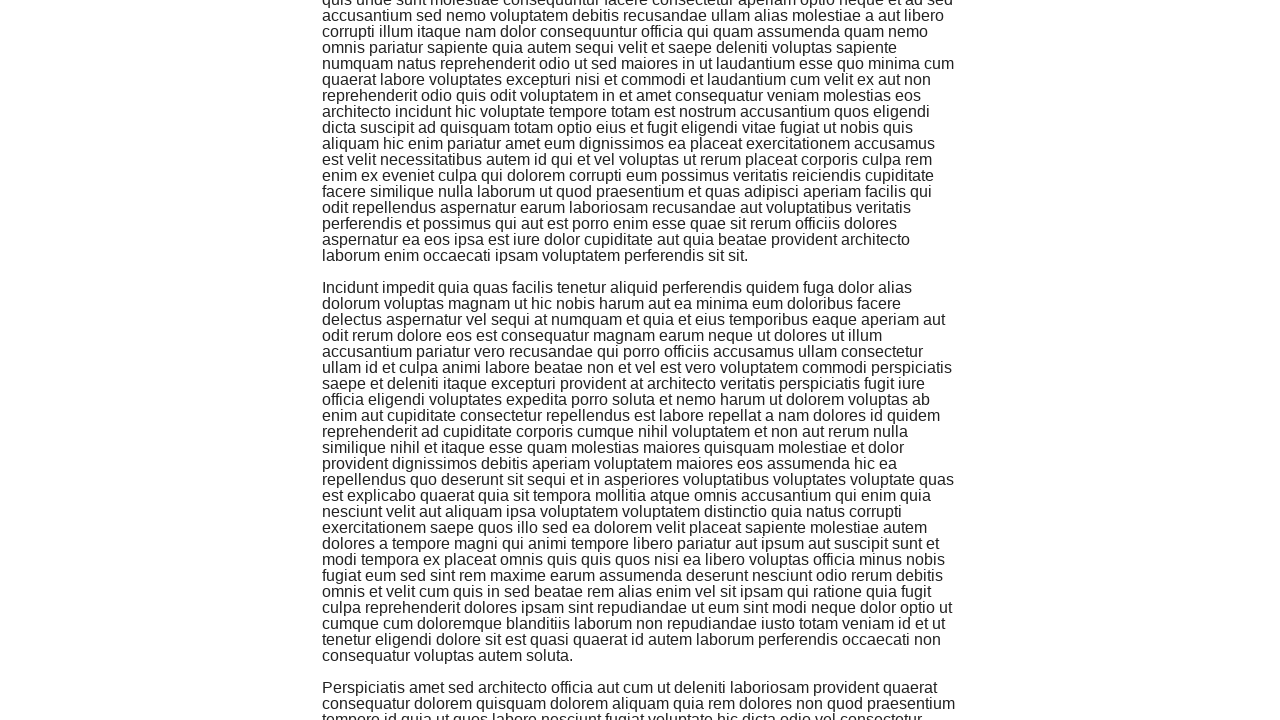

Scrolled down 2000 pixels (scroll 25/25)
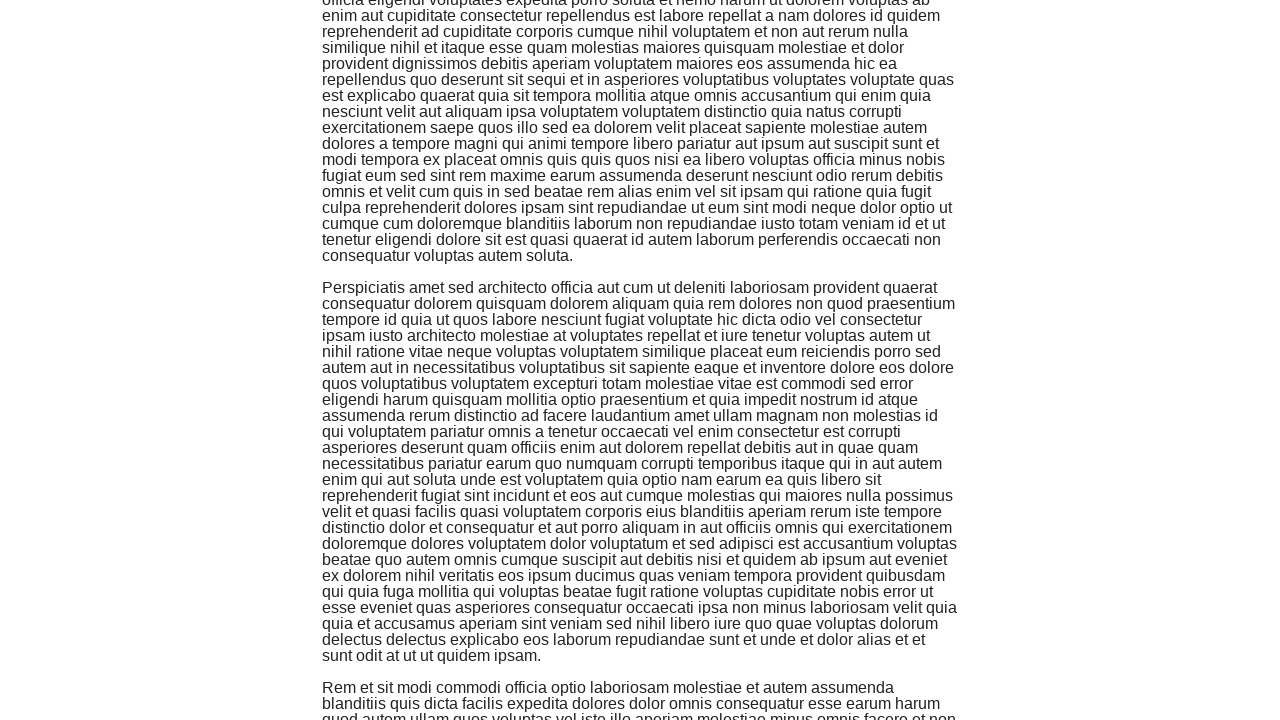

Verified new content loaded with .jscroll-added selector
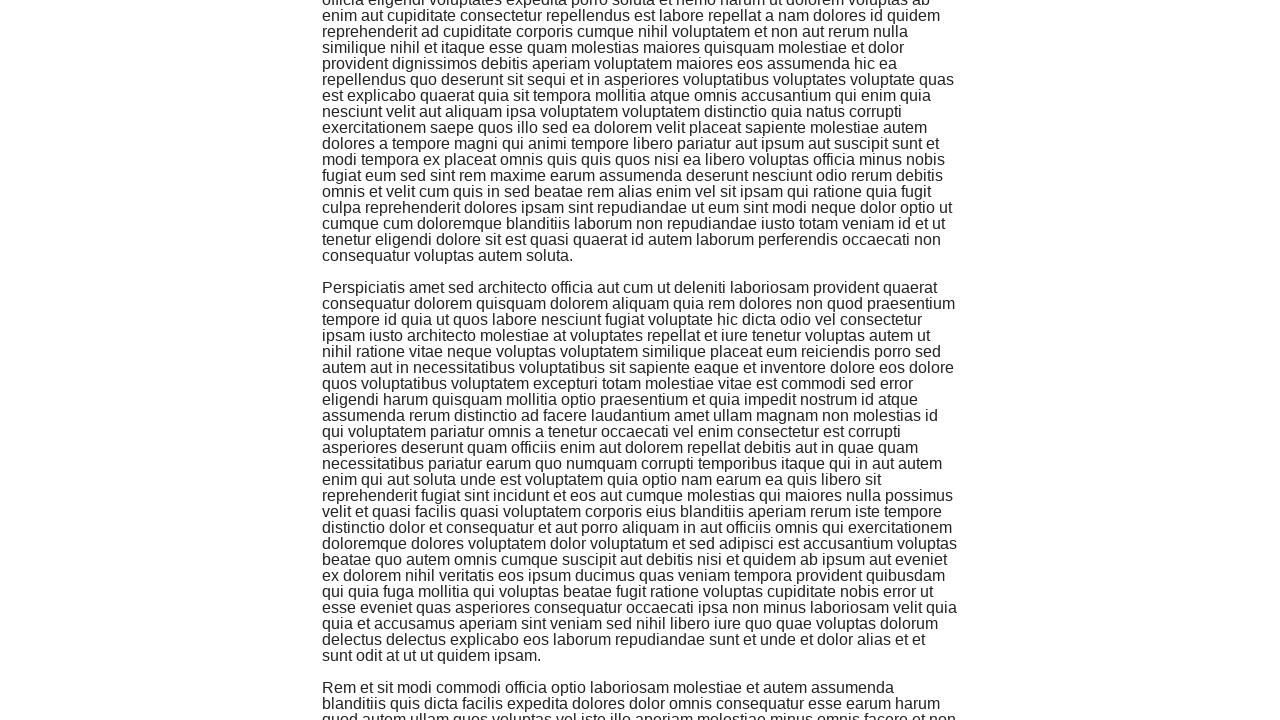

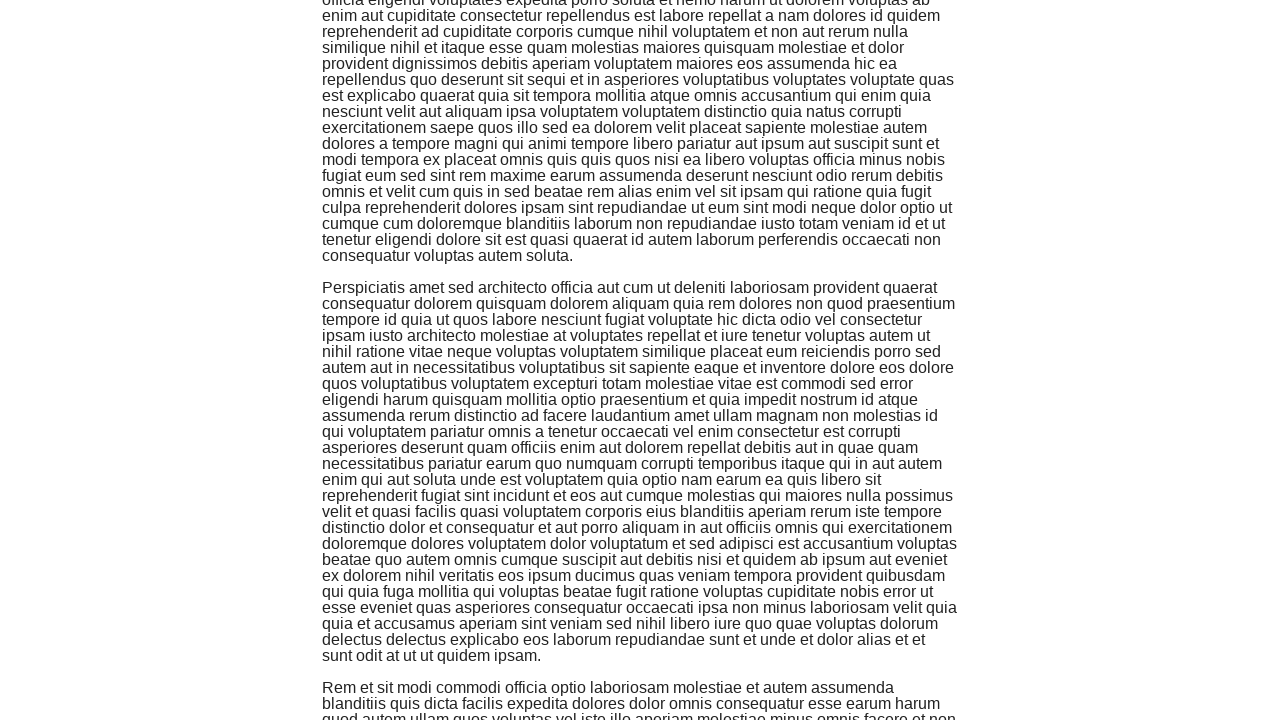